Navigates to the FromJapan corporate website, maximizes window, and verifies the page loads

Starting URL: http://corporate.fromjapan.co.jp/ja/

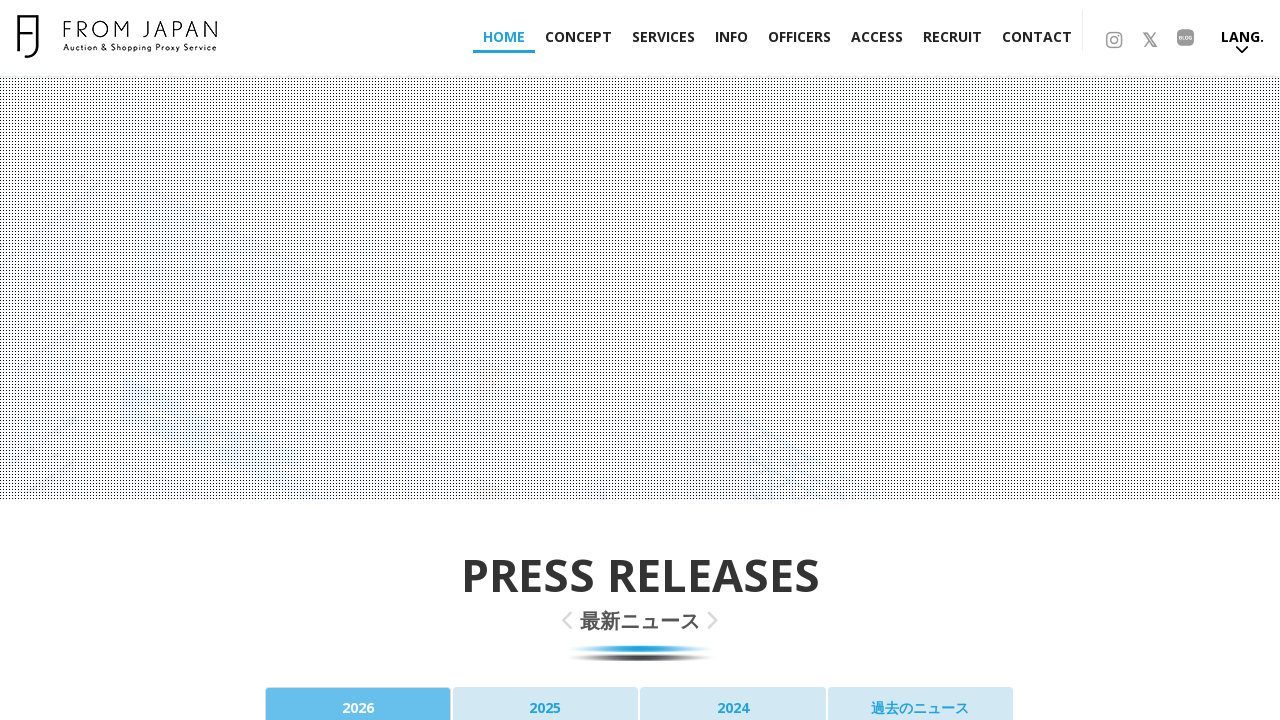

Waited for page DOM to fully load
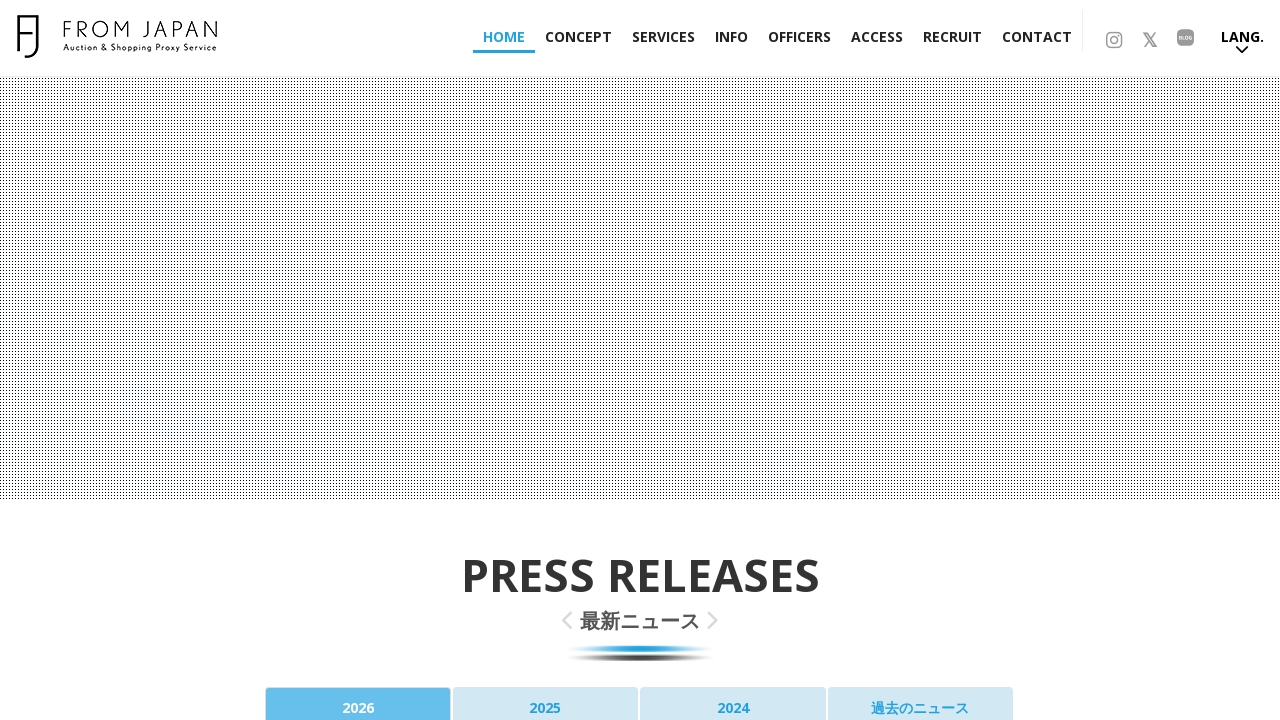

Verified page title is not empty - page loaded successfully
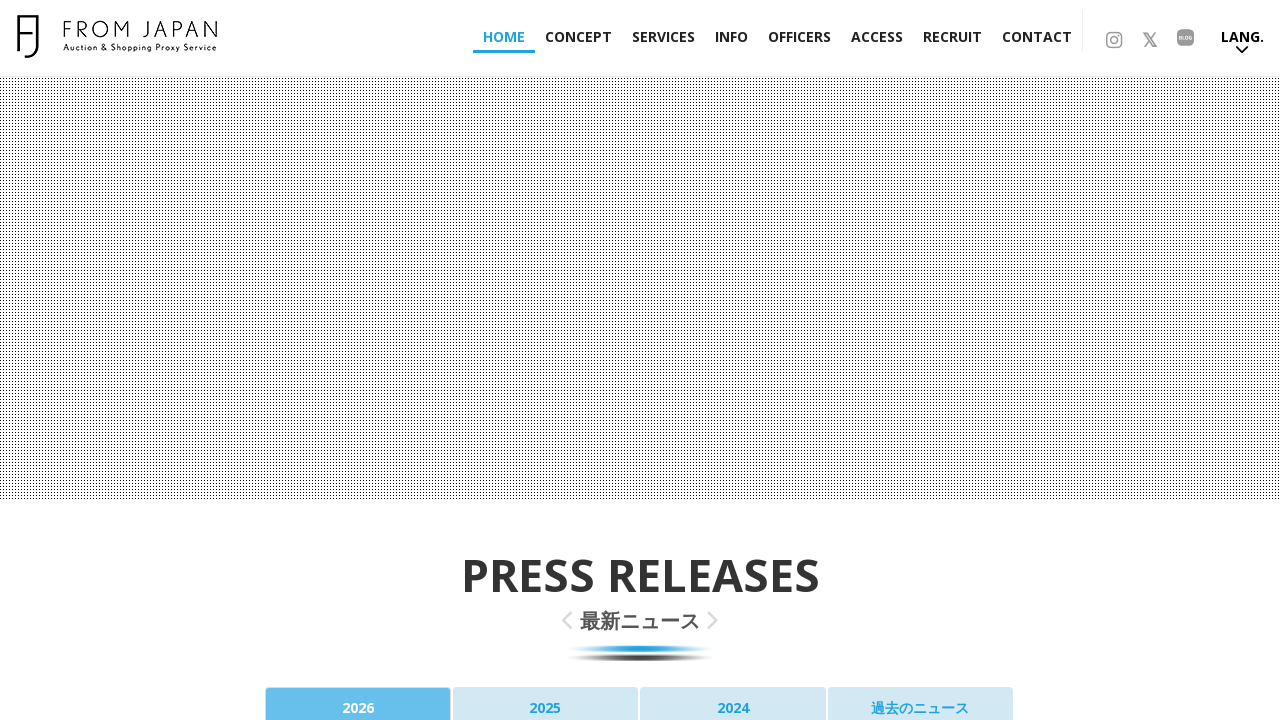

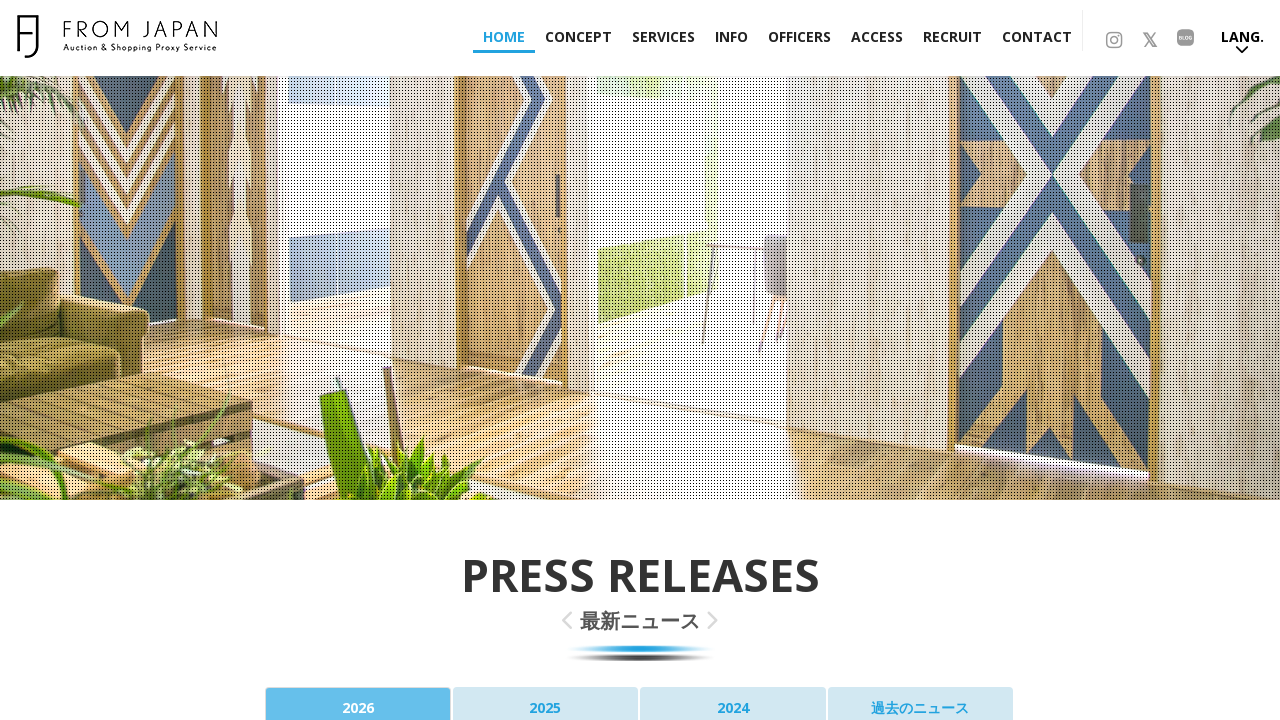